Tests interaction with Shadow DOM elements by locating an input field nested within multiple shadow roots and entering text into it

Starting URL: https://selectorshub.com/xpath-practice-page/

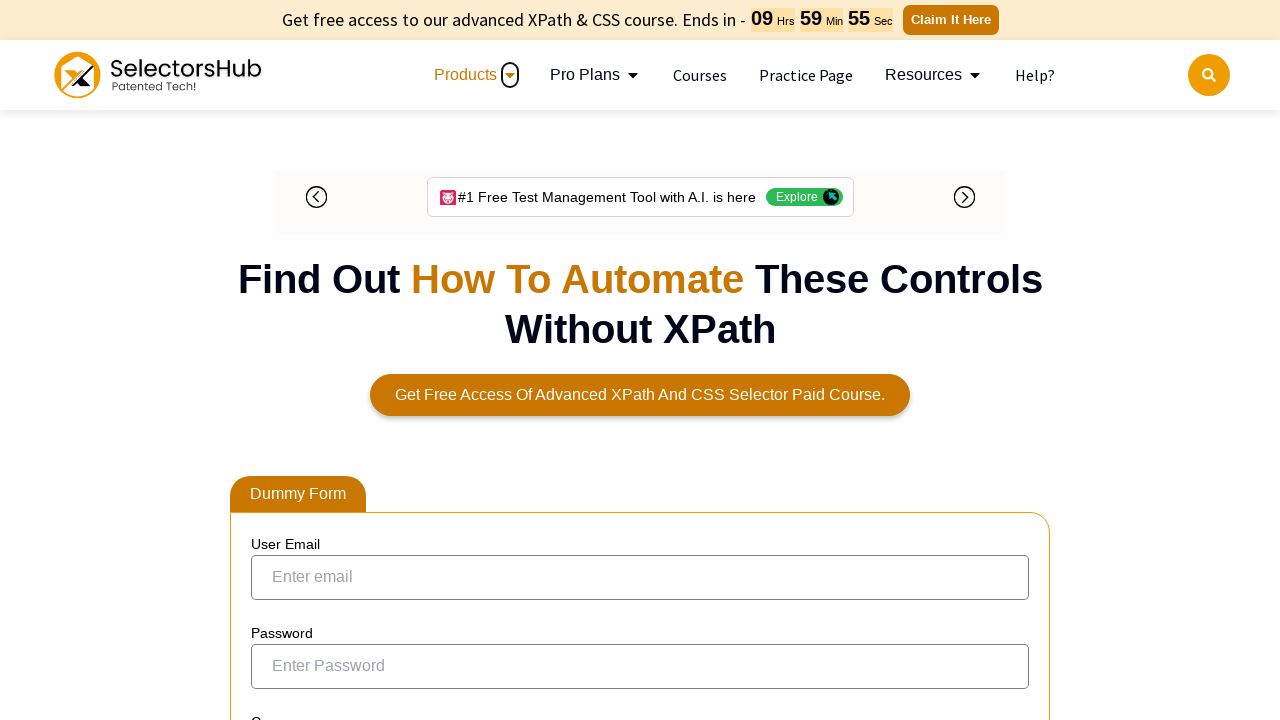

Located pizza input field nested within multiple shadow DOM roots
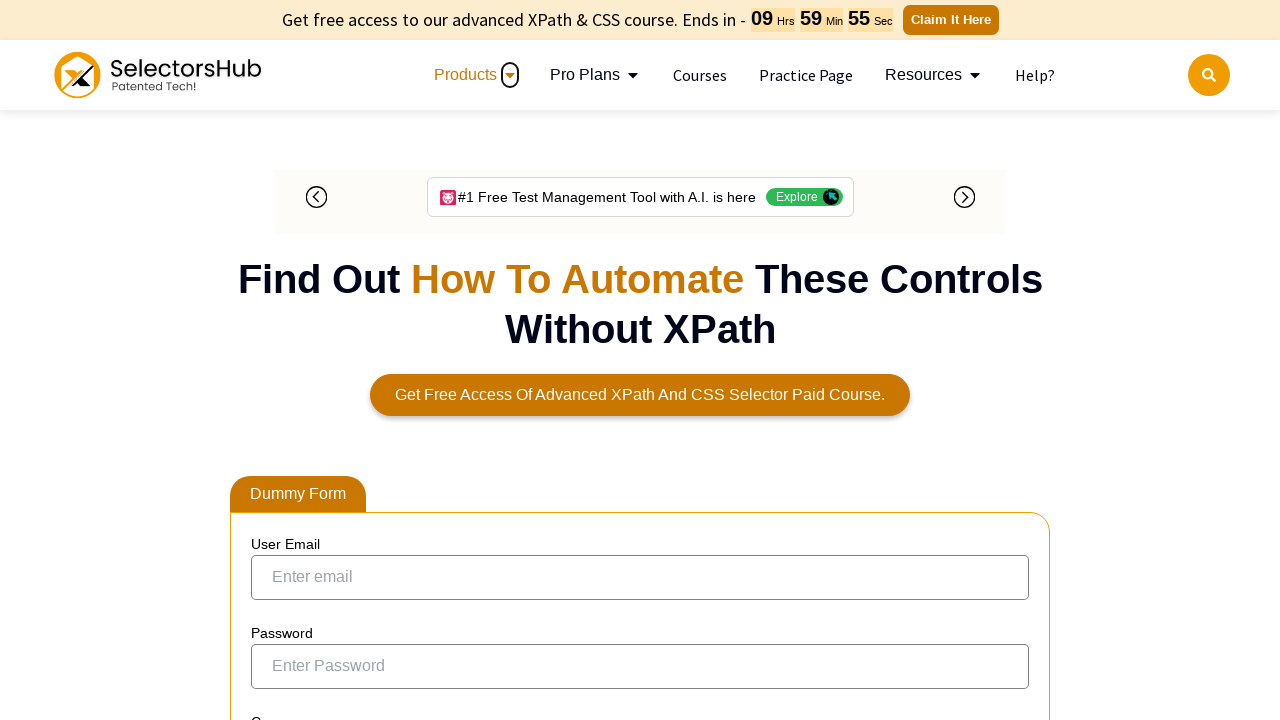

Set pizza input value to 'Farmhouse' using JavaScript evaluation
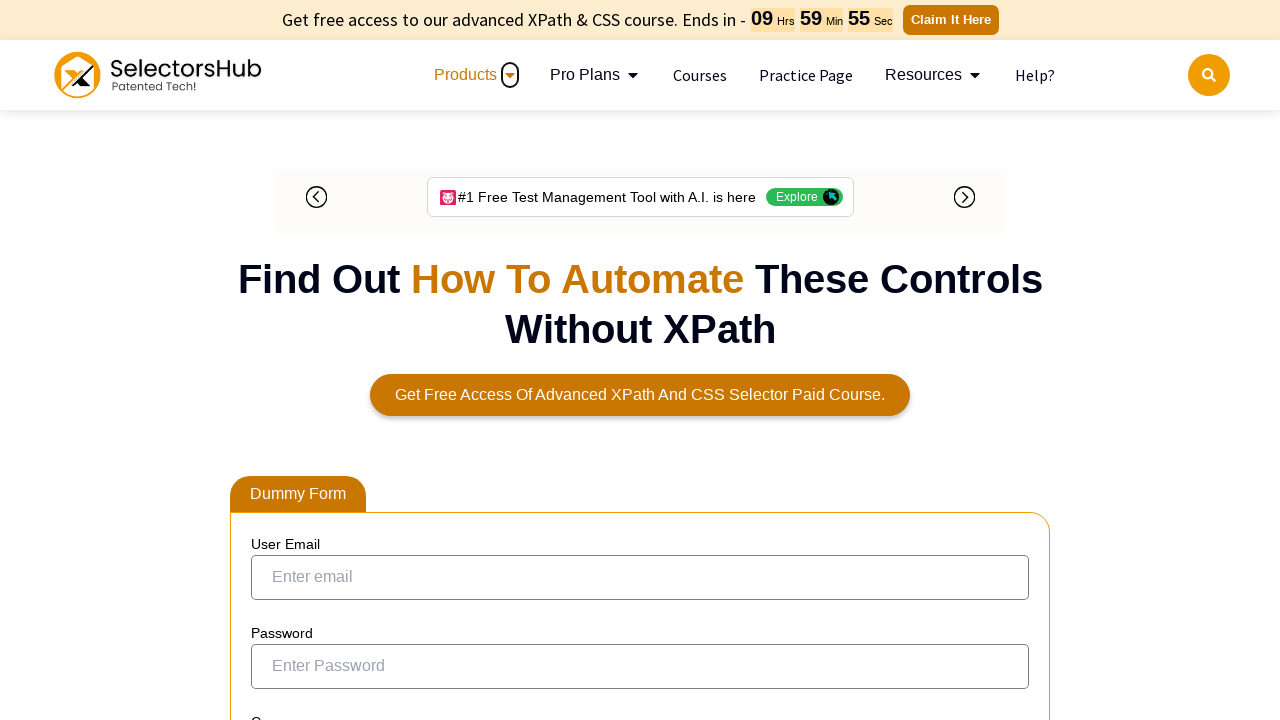

Triggered input event on pizza field to register the value change
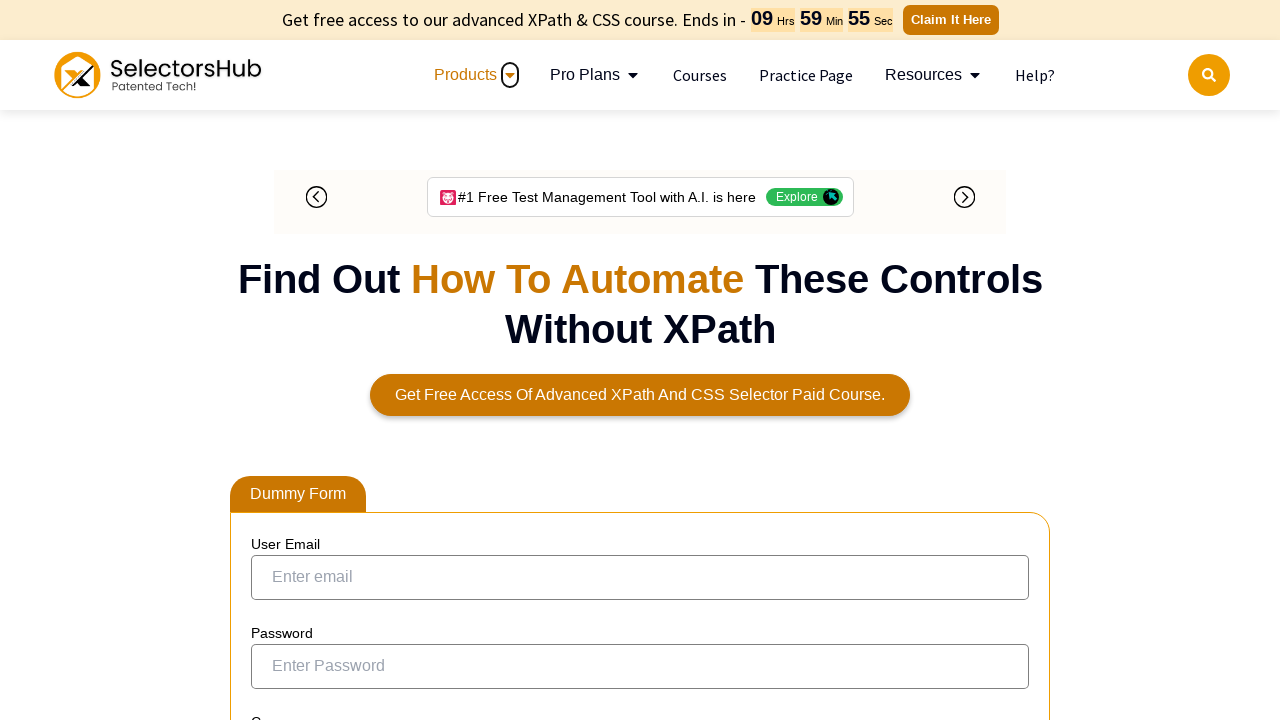

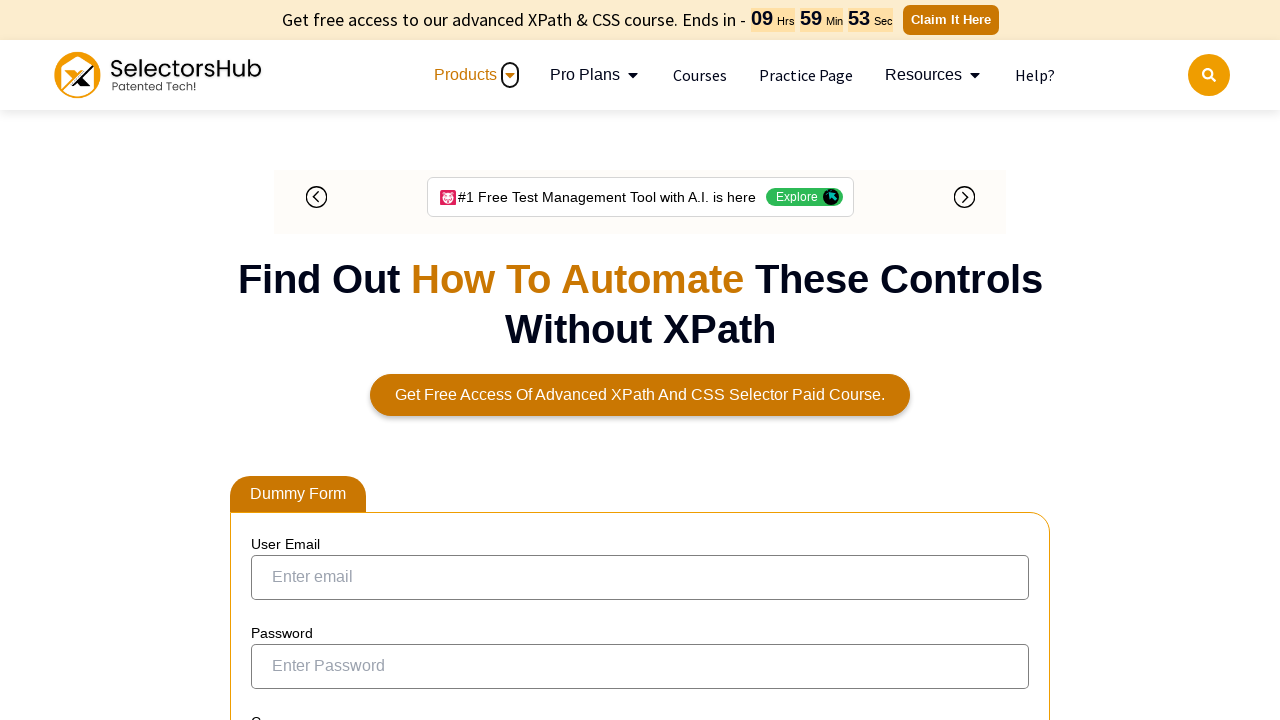